Tests JavaScript alert handling including simple alerts, confirmation dialogs, and prompt dialogs with text input

Starting URL: https://the-internet.herokuapp.com/

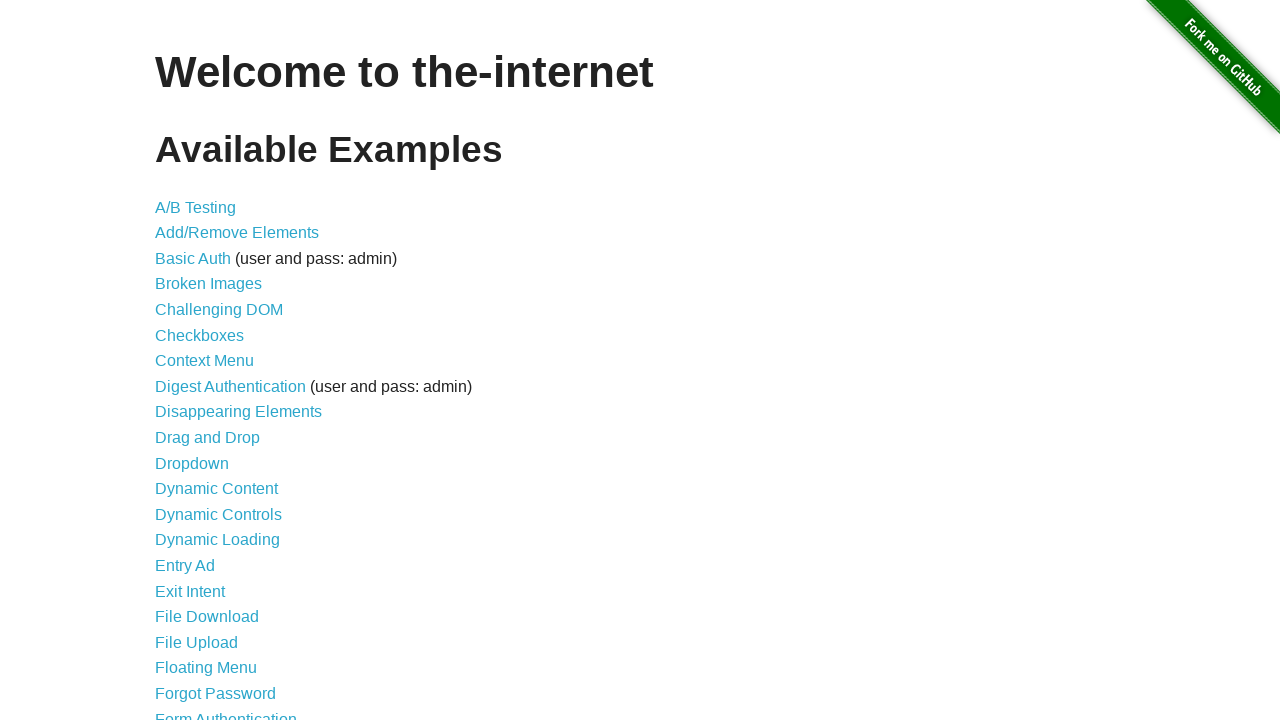

Clicked on JavaScript Alerts link to navigate to the test page at (214, 361) on xpath=//a[text()='JavaScript Alerts']
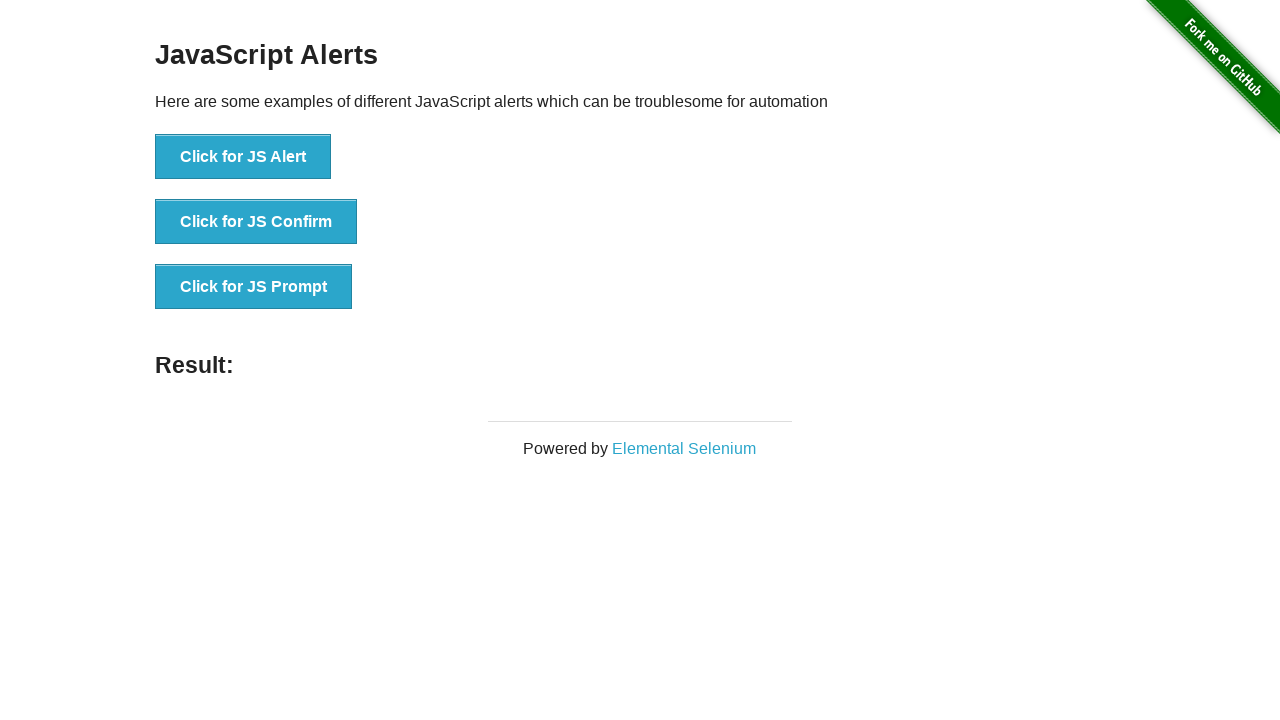

Clicked button to trigger simple JavaScript alert at (243, 157) on xpath=//button[text()='Click for JS Alert']
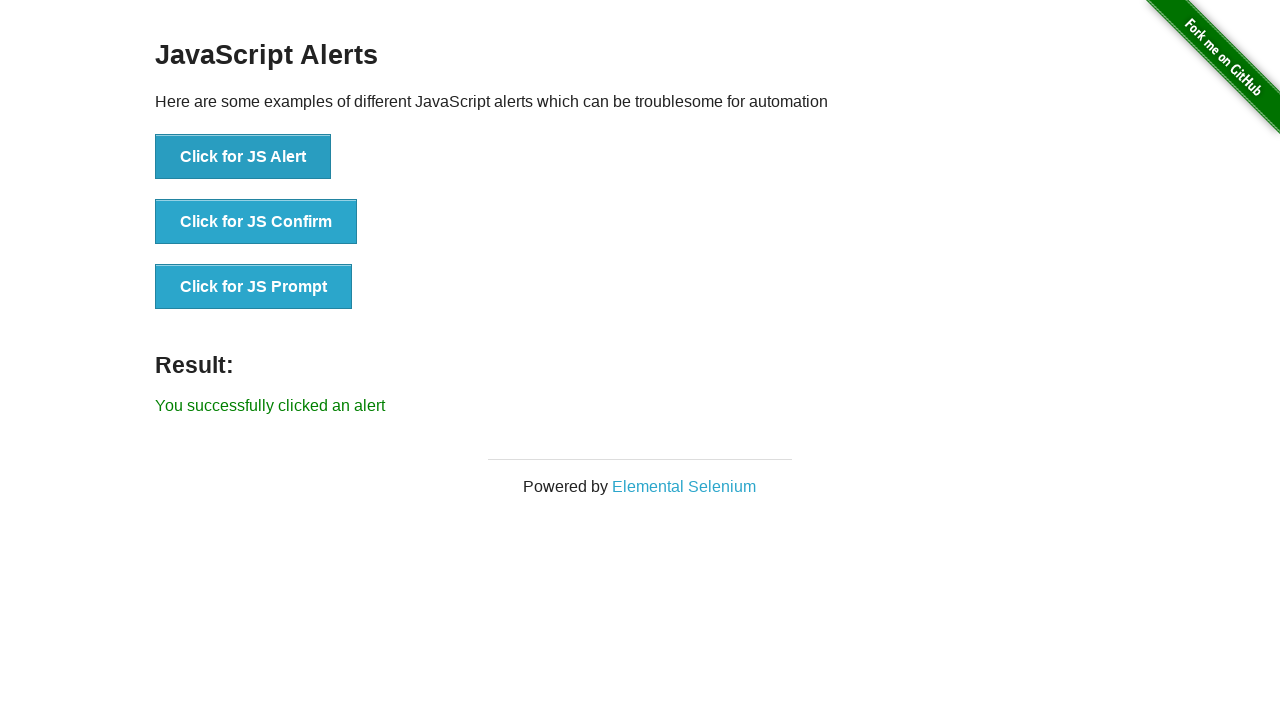

Set up dialog handler to accept the alert
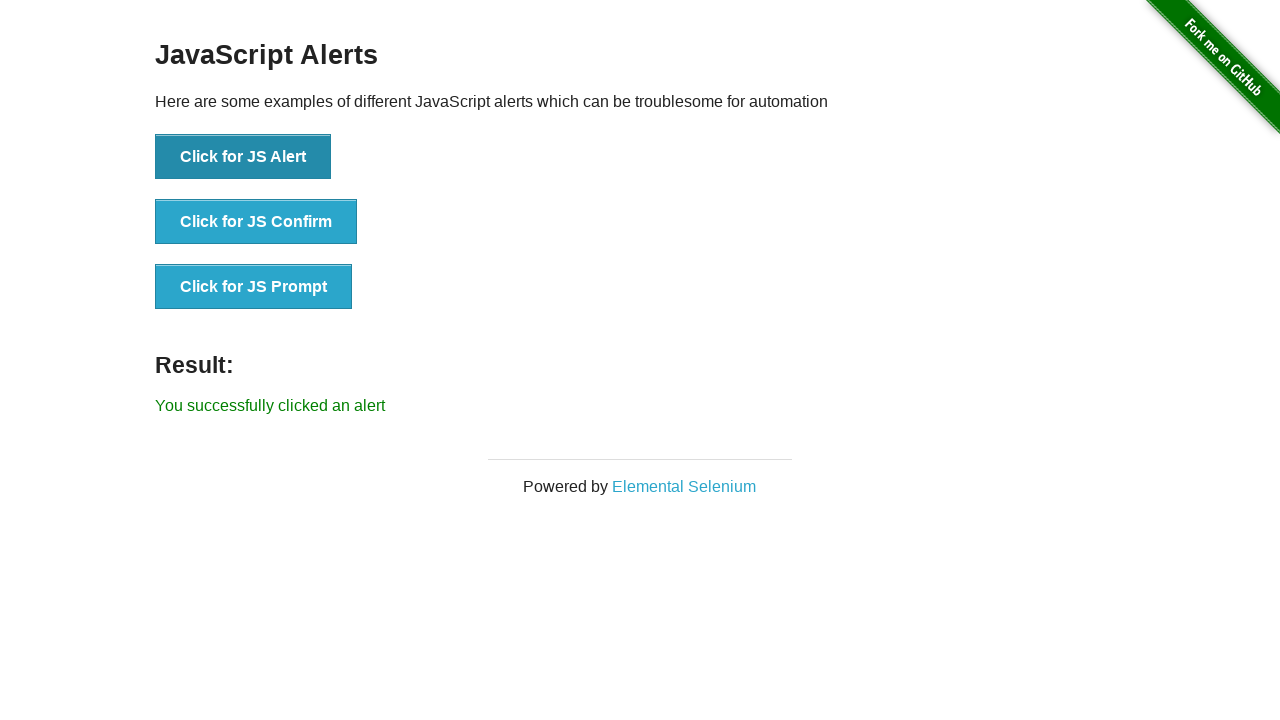

Waited for alert handling to complete
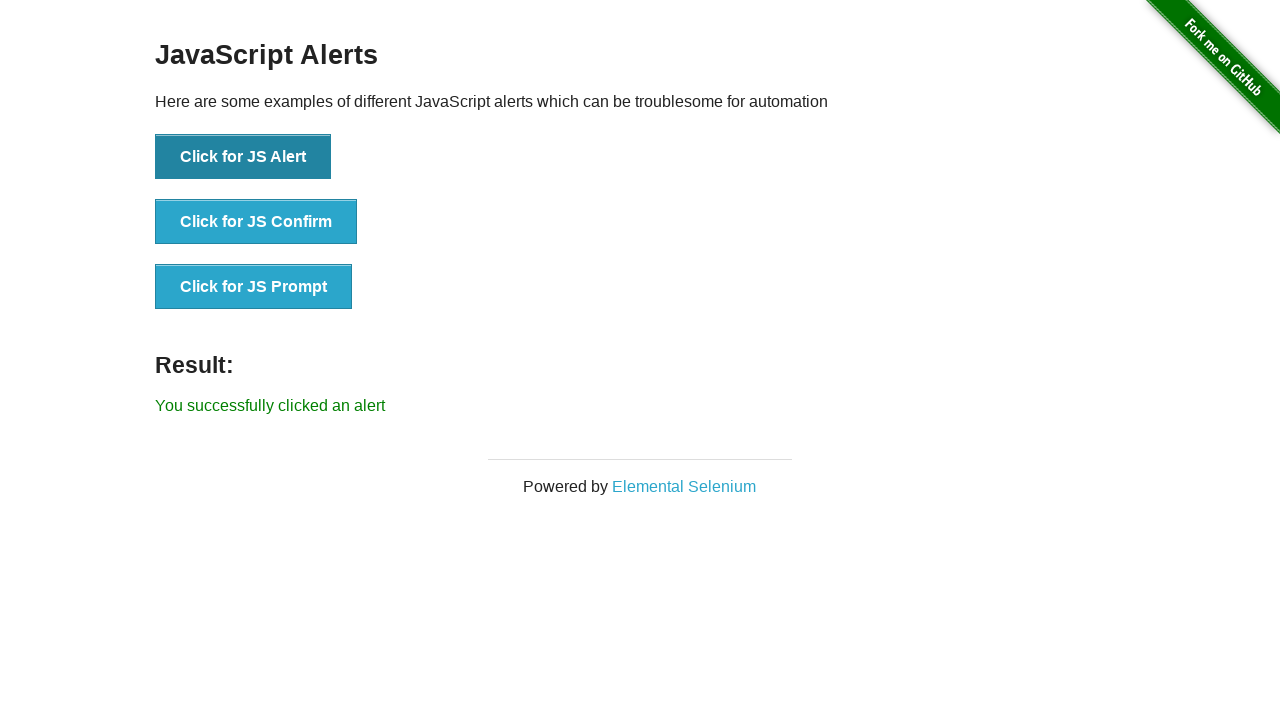

Clicked button to trigger simple JavaScript alert again at (243, 157) on xpath=//button[text()='Click for JS Alert']
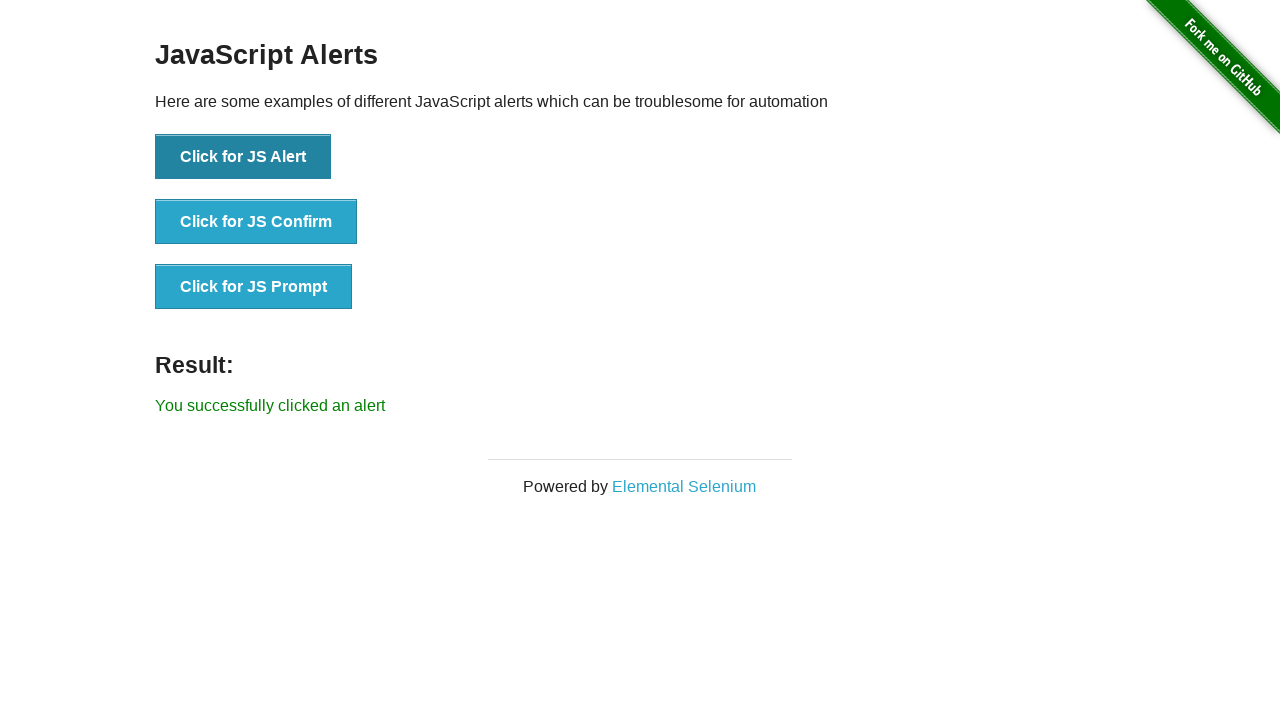

Set up dialog handler to dismiss the alert
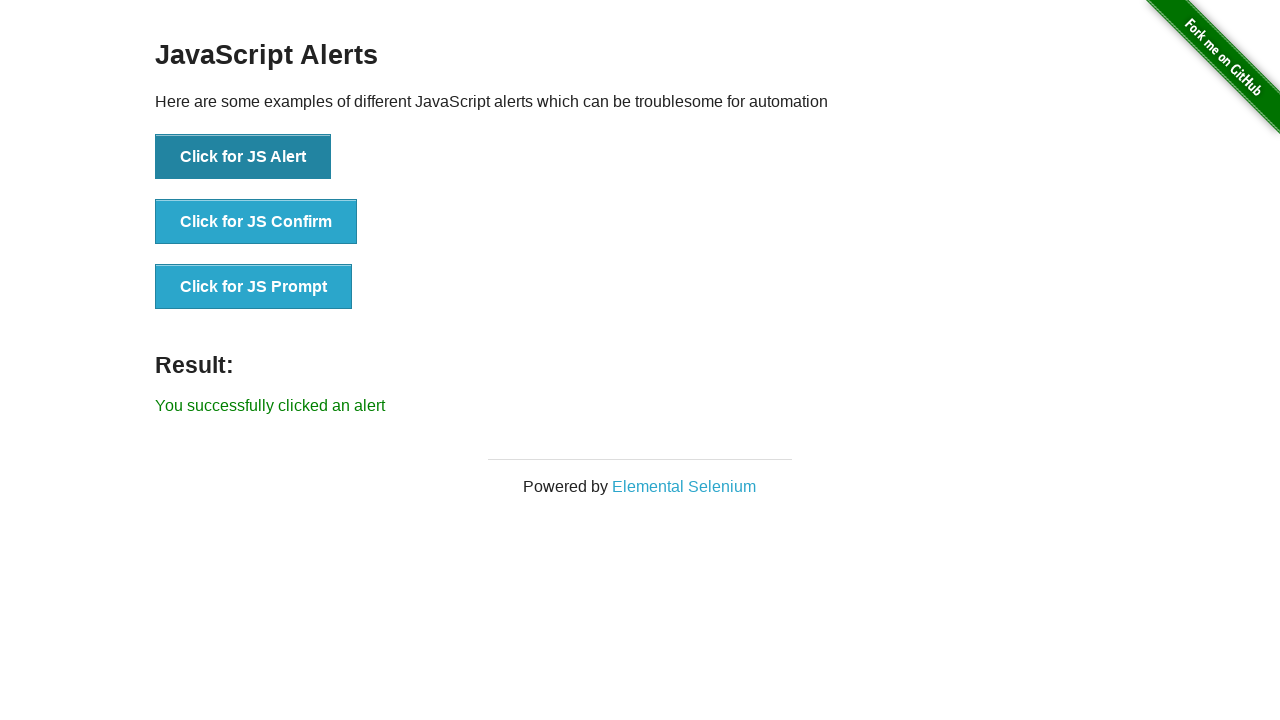

Waited for alert dismissal to complete
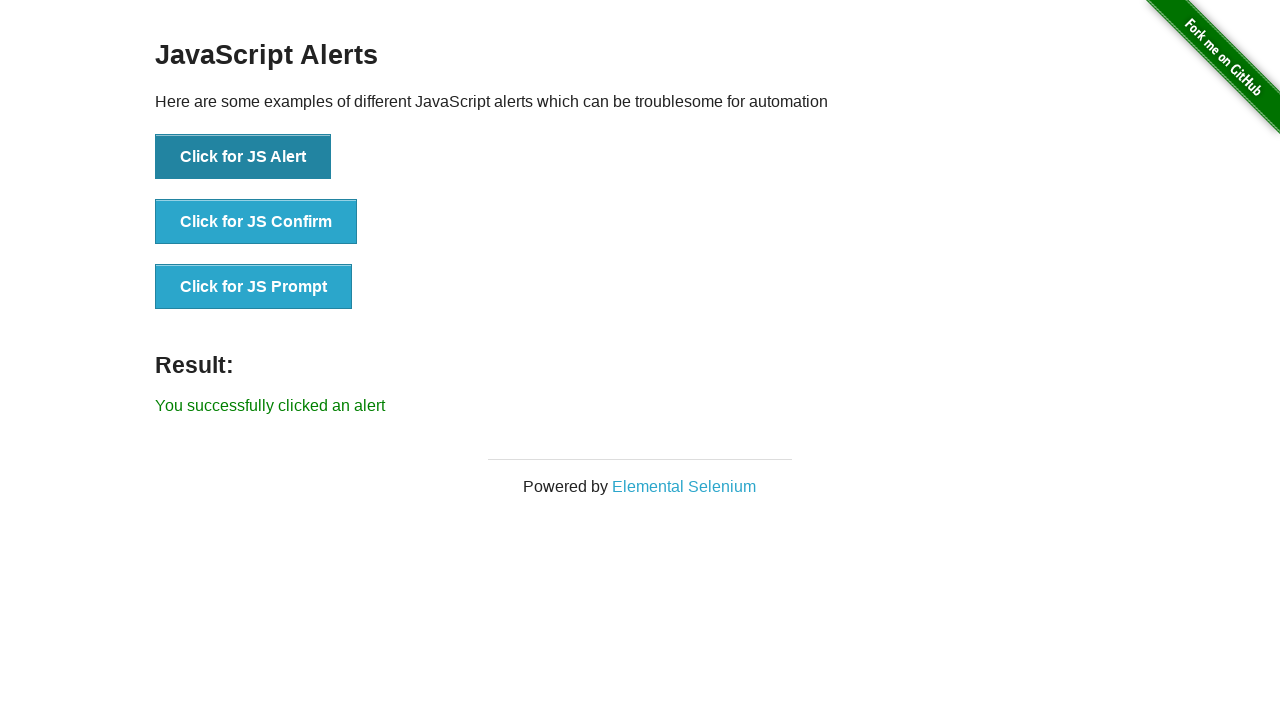

Clicked button to trigger confirmation dialog at (256, 222) on xpath=//button[text()='Click for JS Confirm']
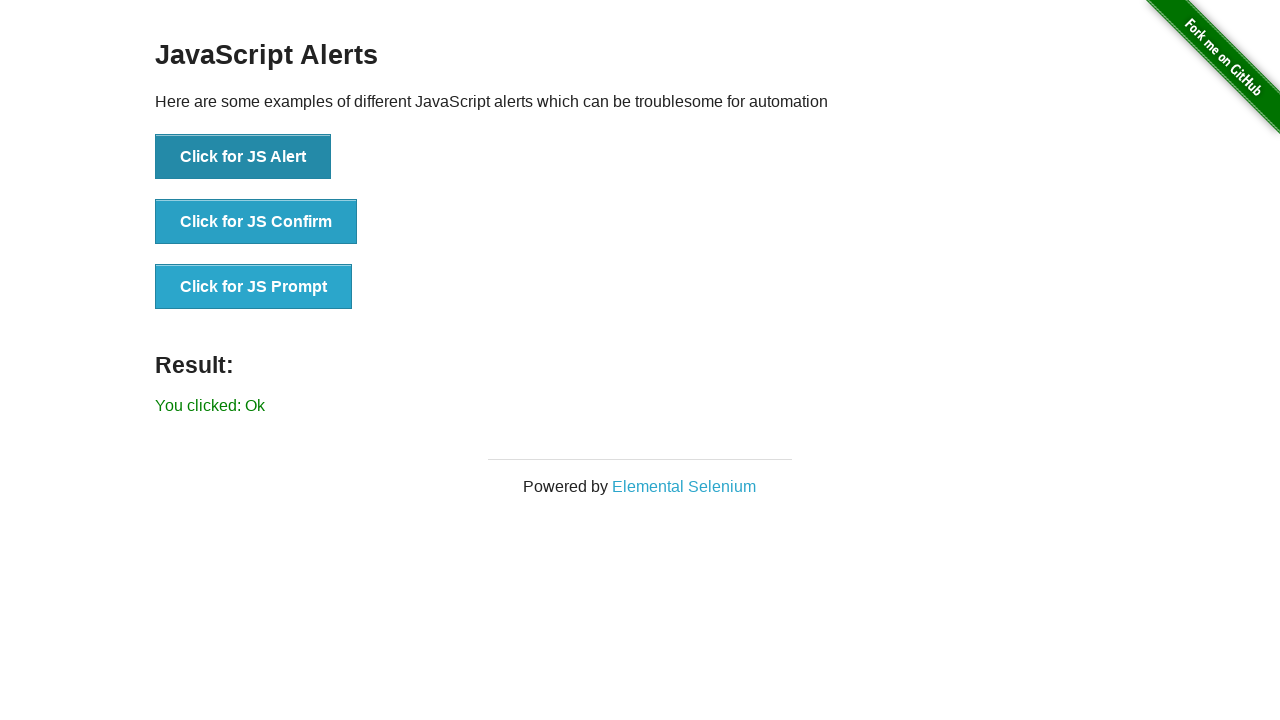

Set up dialog handler to accept the confirmation
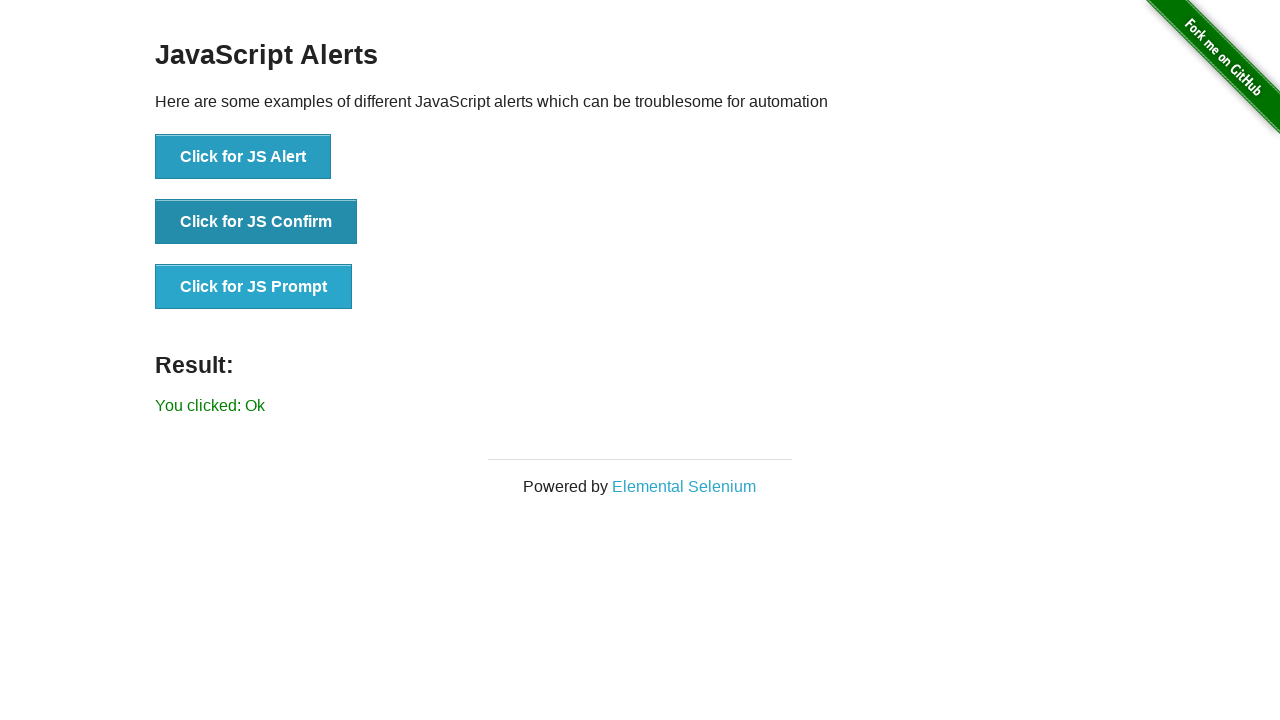

Waited for confirmation acceptance to complete
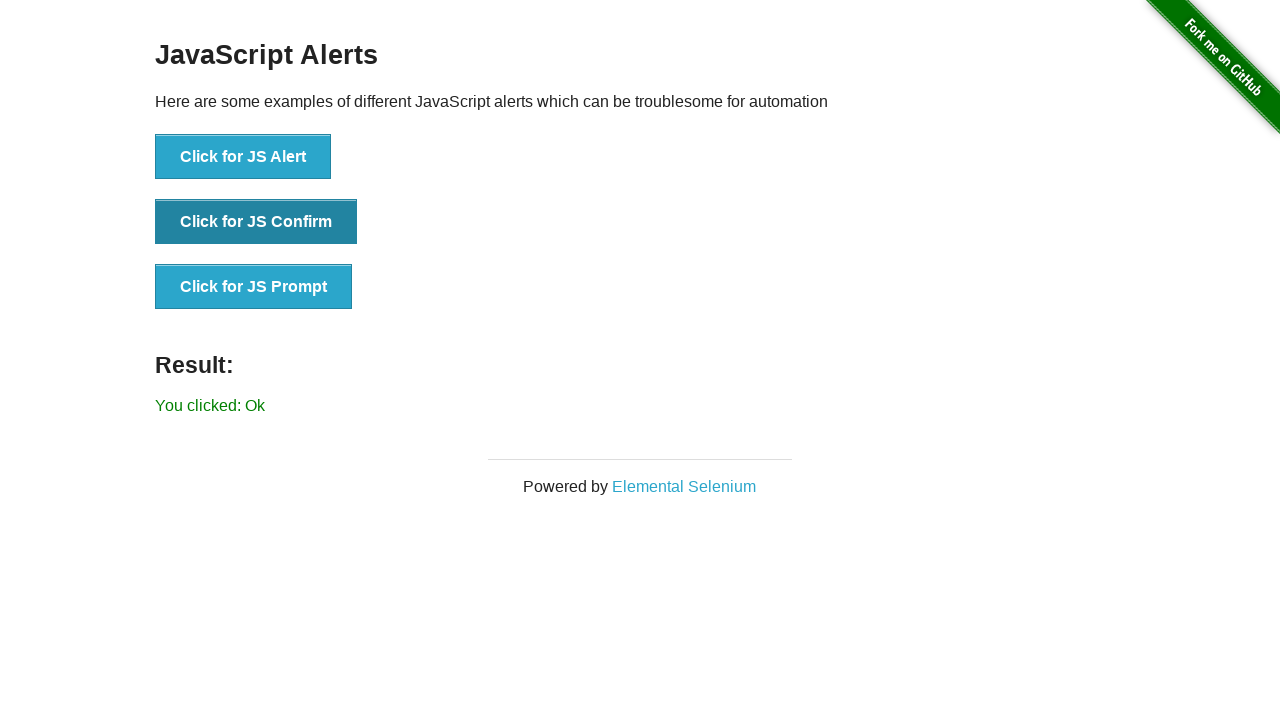

Clicked button to trigger confirmation dialog again at (256, 222) on xpath=//button[text()='Click for JS Confirm']
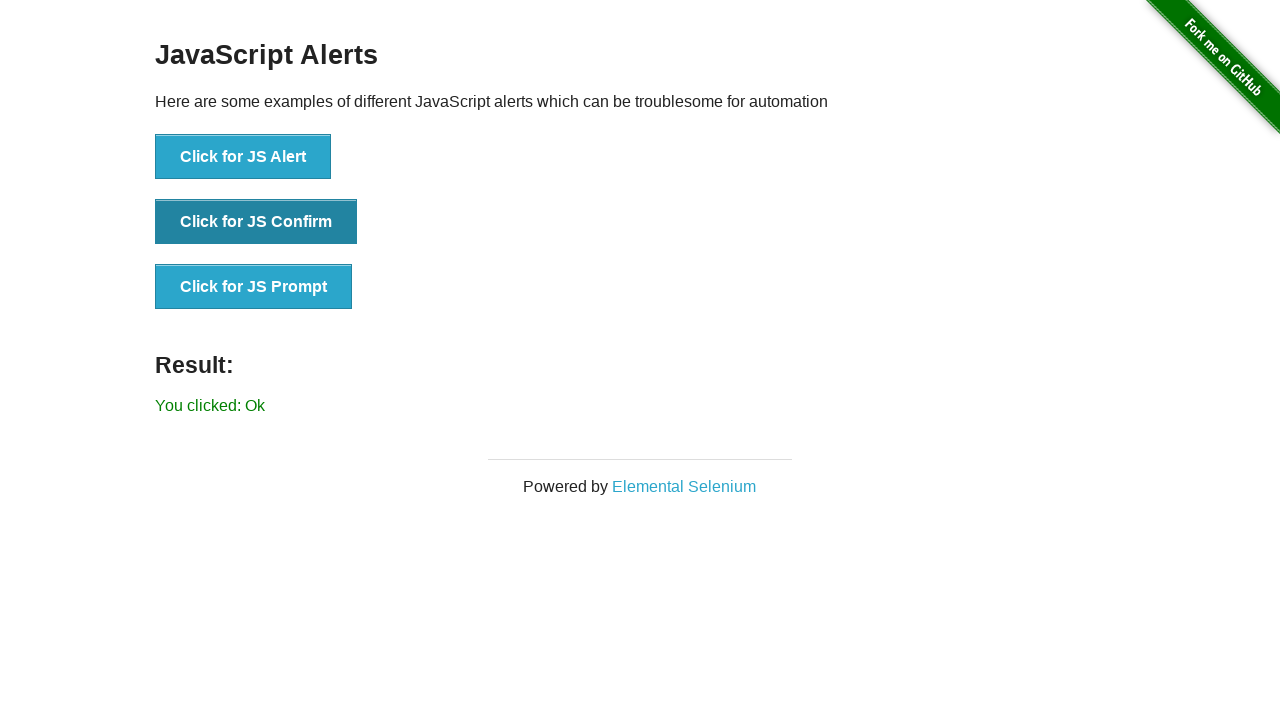

Set up dialog handler to dismiss the confirmation
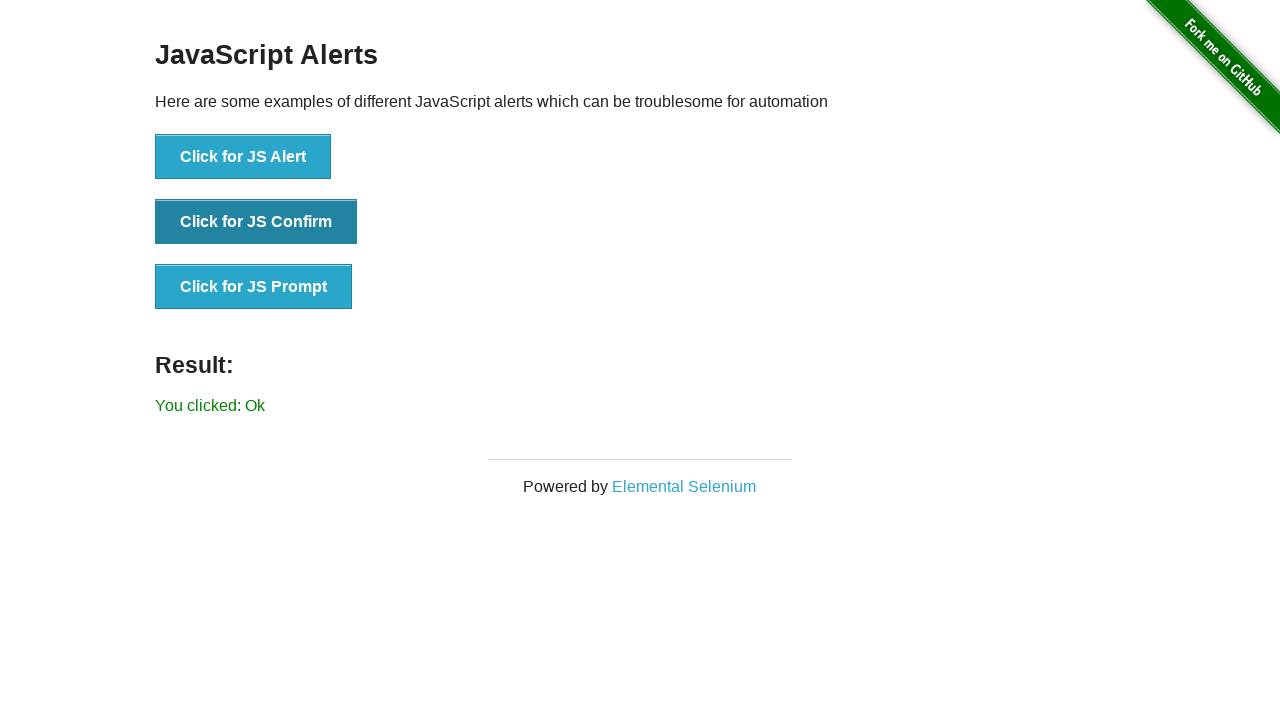

Waited for confirmation dismissal to complete
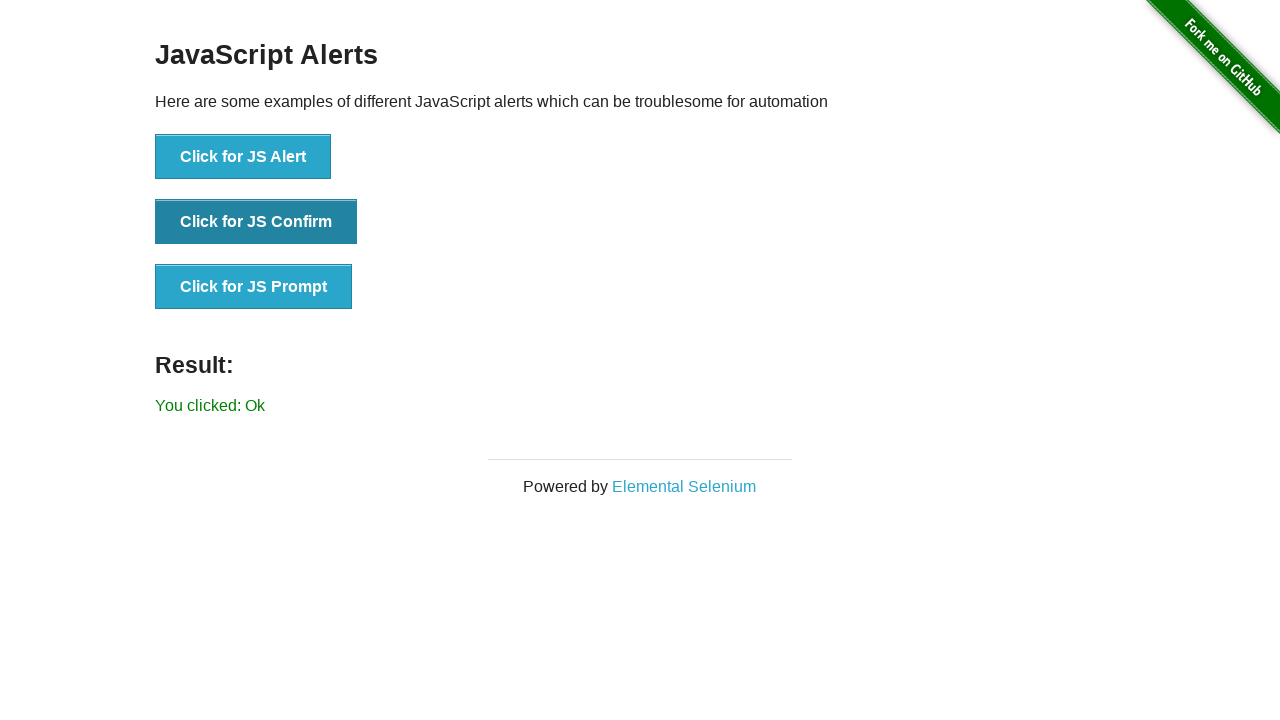

Clicked button to trigger prompt dialog at (254, 287) on xpath=//button[text()='Click for JS Prompt']
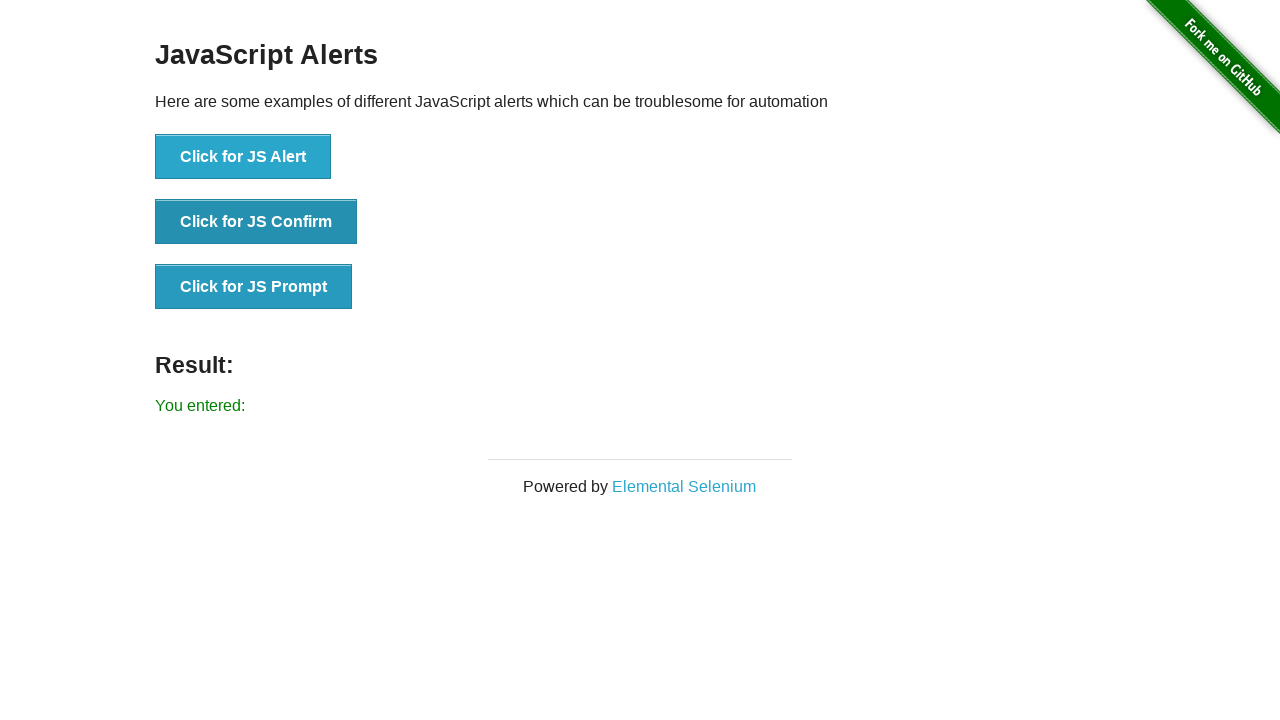

Set up dialog handler to accept prompt without entering text
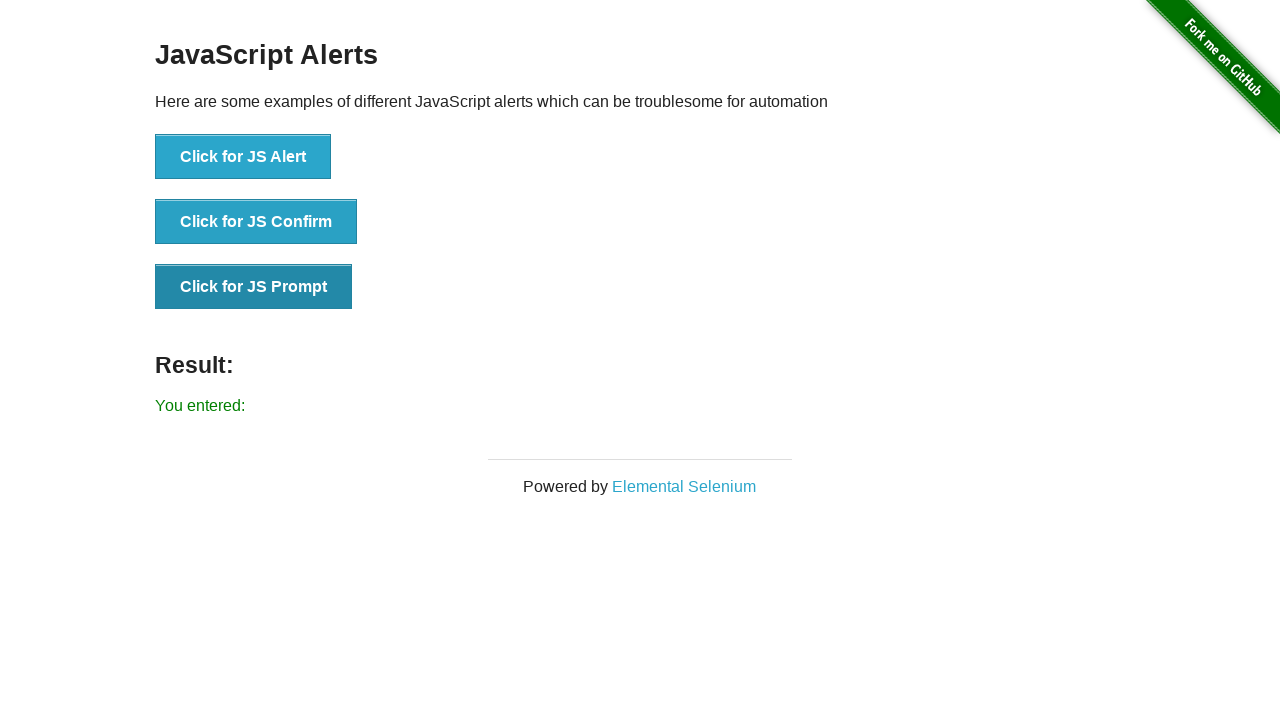

Waited for prompt acceptance without text to complete
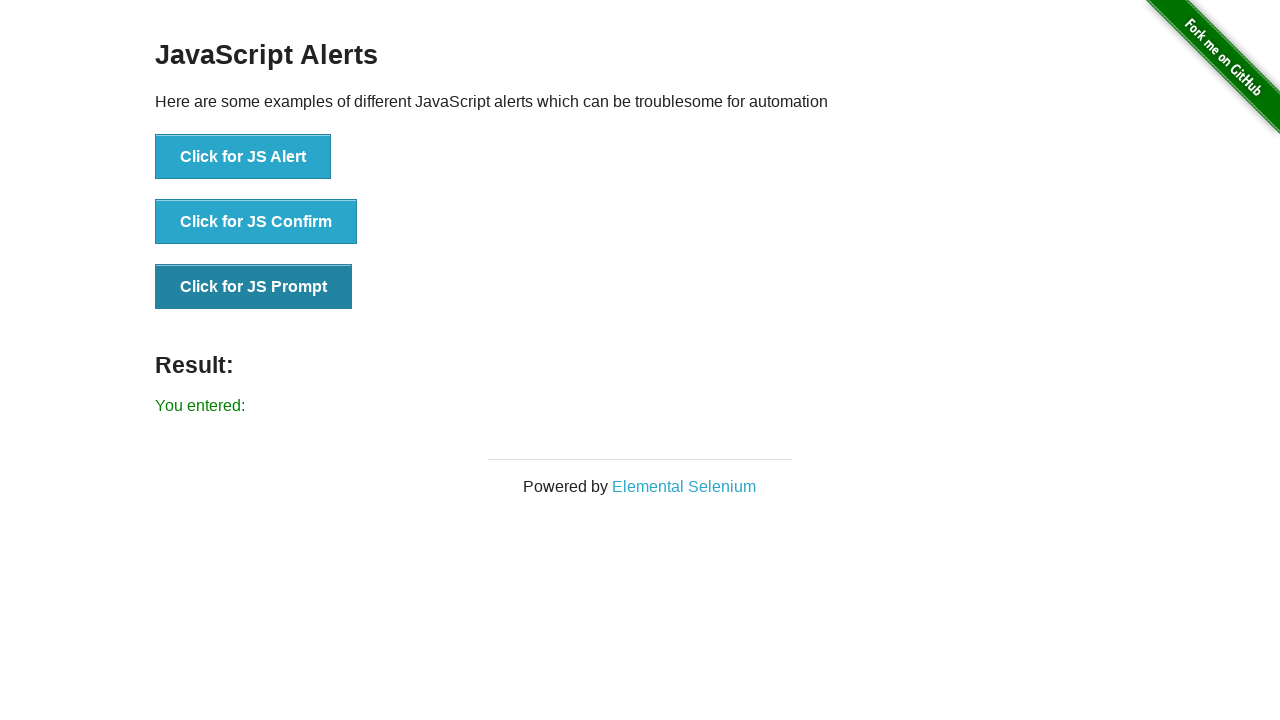

Clicked button to trigger prompt dialog again at (254, 287) on xpath=//button[text()='Click for JS Prompt']
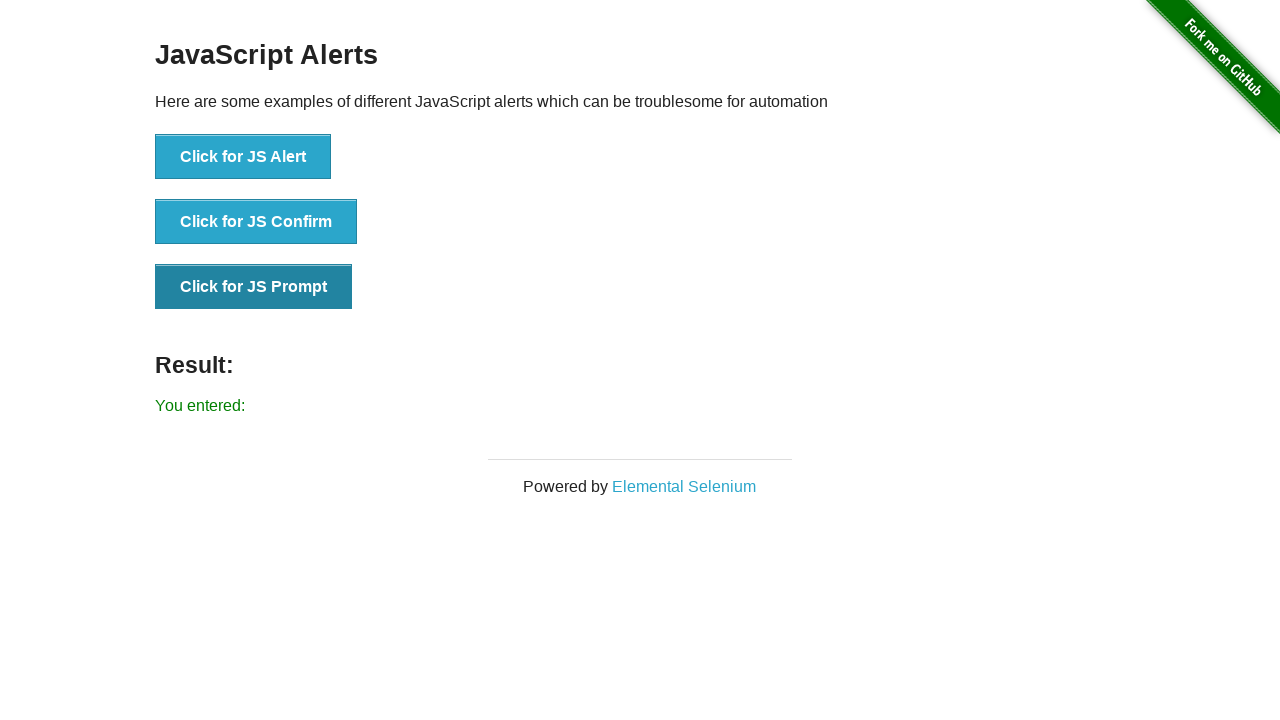

Set up dialog handler to dismiss the prompt
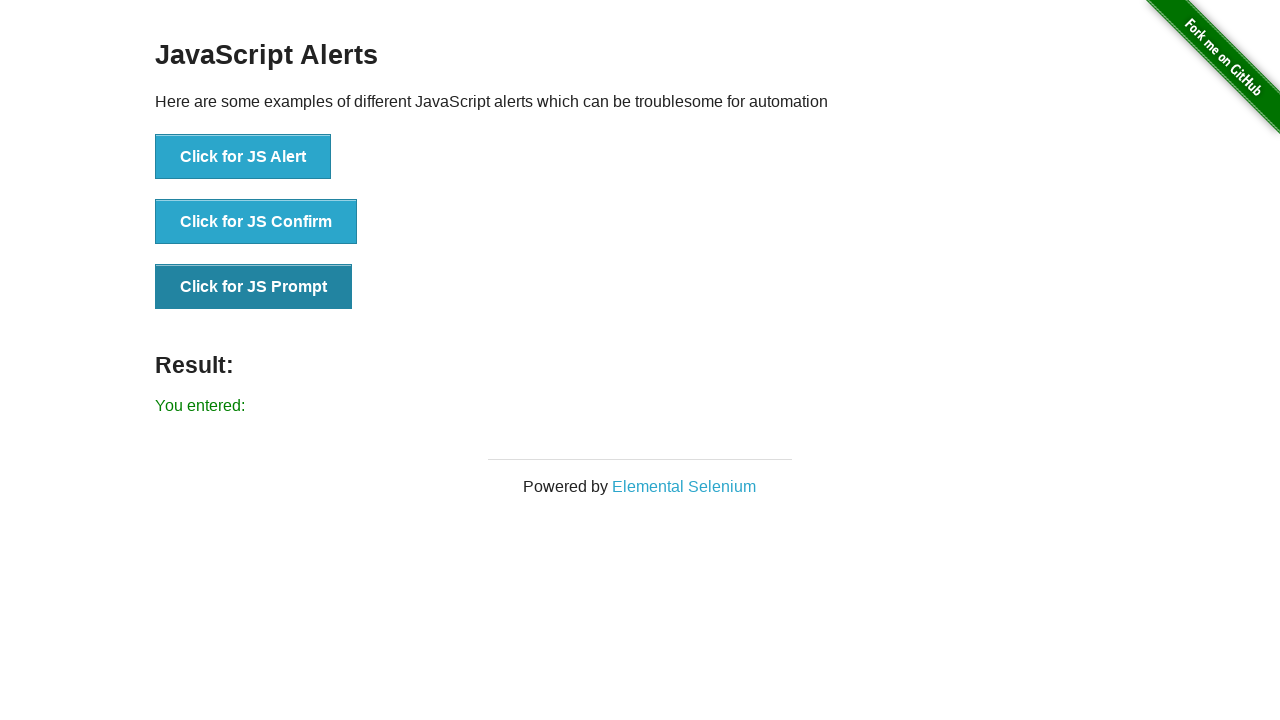

Waited for prompt dismissal to complete
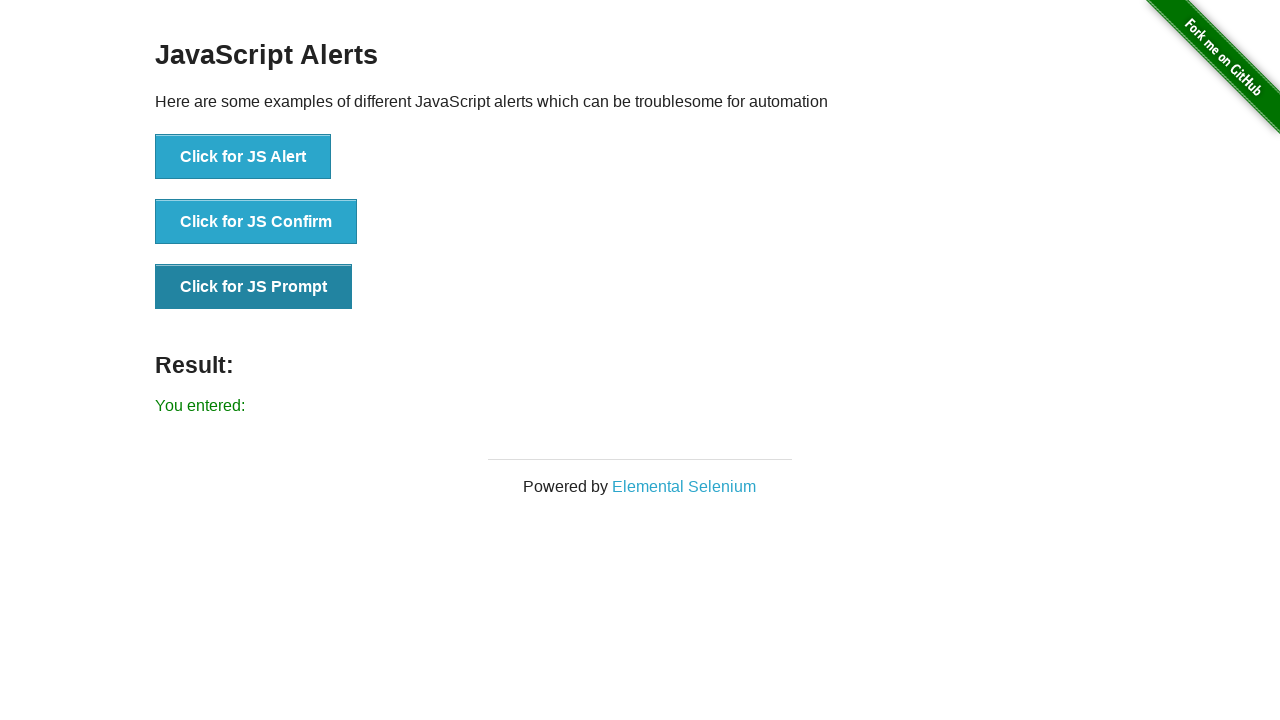

Clicked button to trigger prompt dialog for text input test at (254, 287) on xpath=//button[text()='Click for JS Prompt']
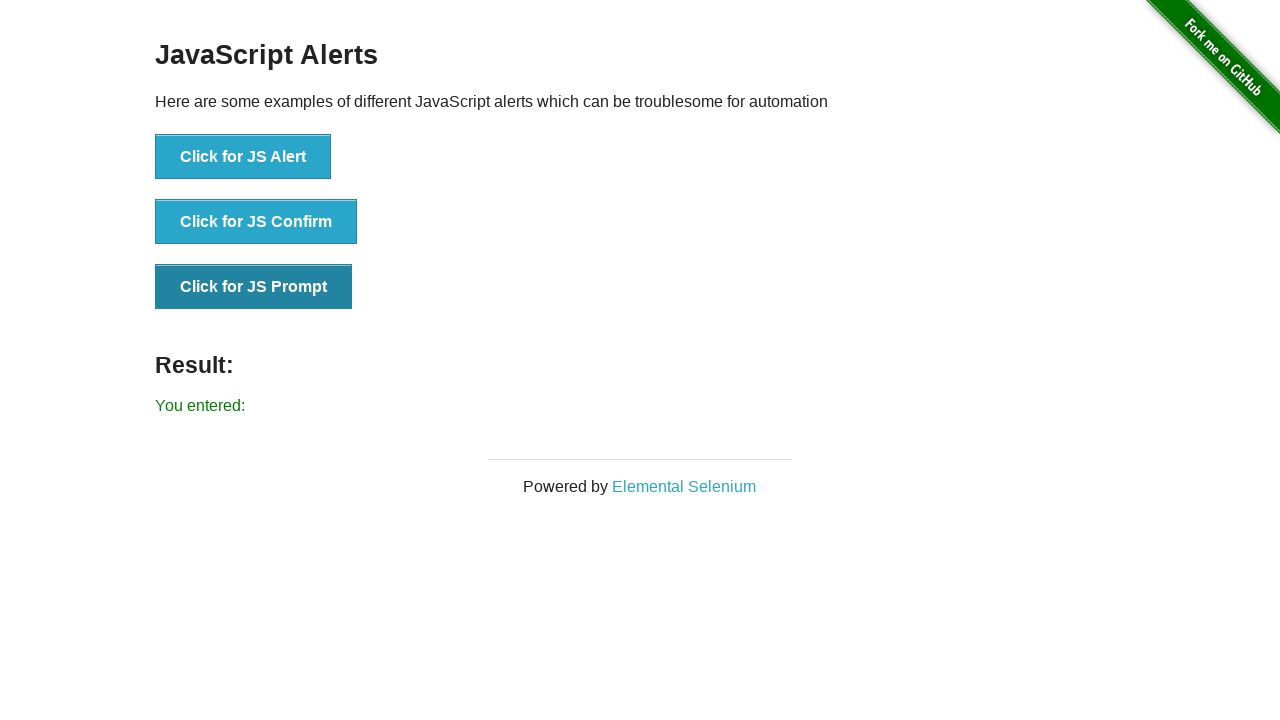

Set up dialog handler to accept prompt with text 'I read and Understood'
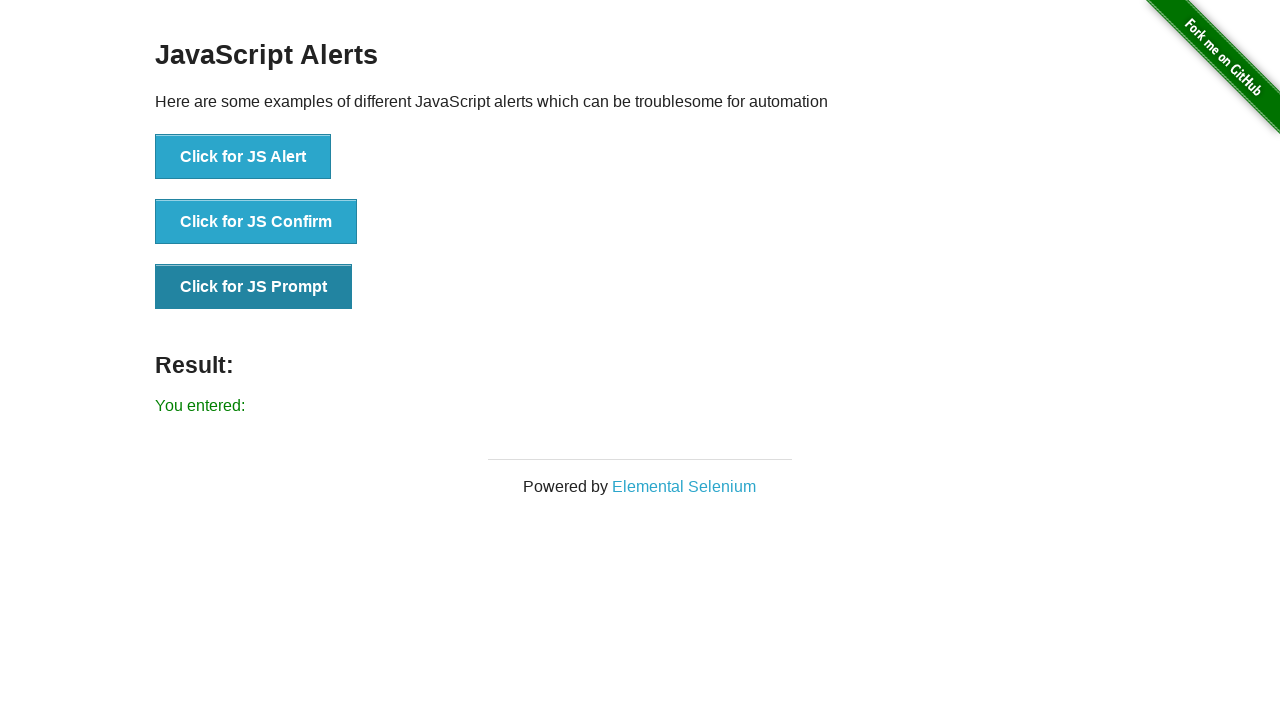

Waited for prompt with text input to complete
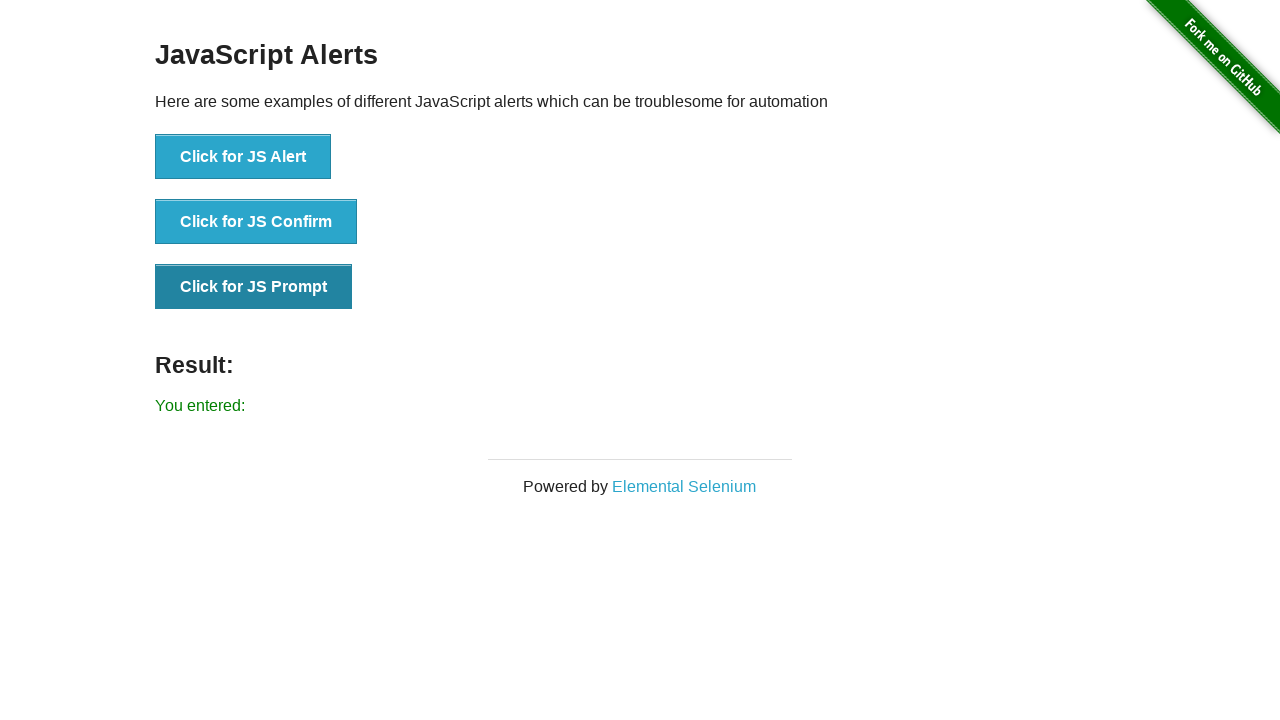

Clicked button to trigger prompt dialog for message extraction test at (254, 287) on xpath=//button[text()='Click for JS Prompt']
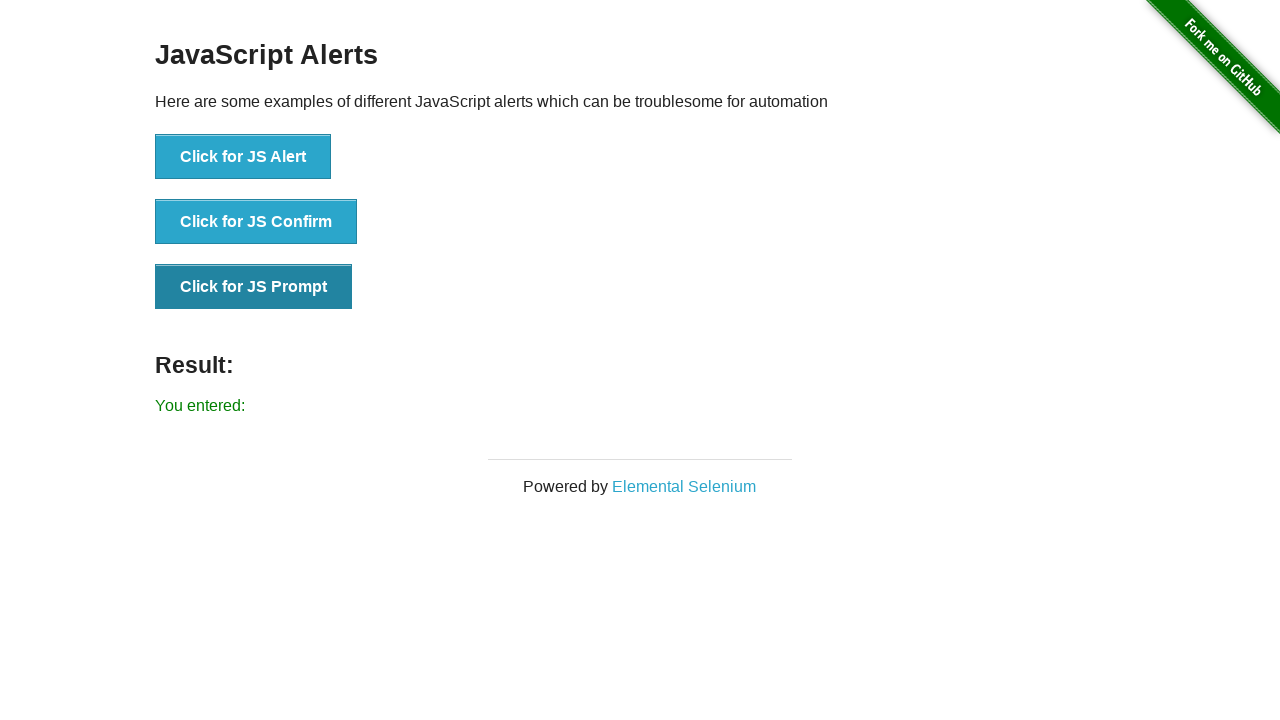

Set up dialog handler to extract and print prompt message, then accept
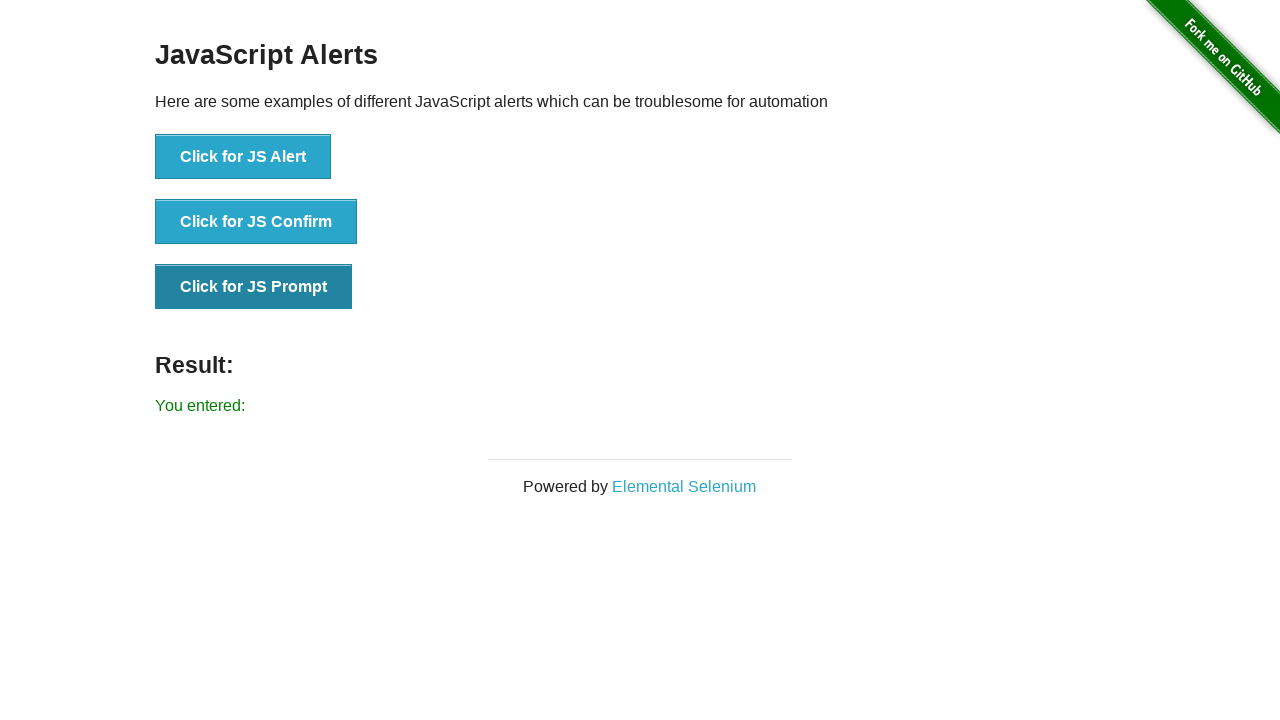

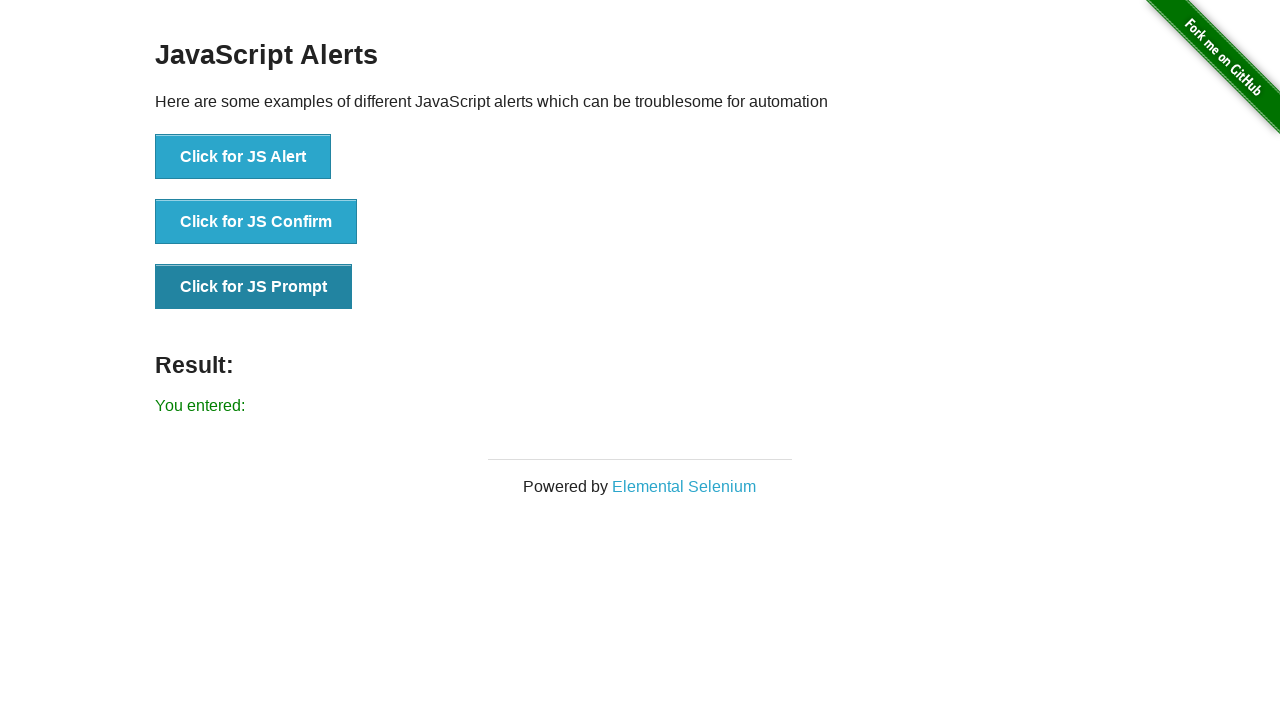